Navigates to a community camera registry page and verifies that the camera statistics elements load correctly, including waiting for animations to complete.

Starting URL: https://newyorkcityconnect.org/

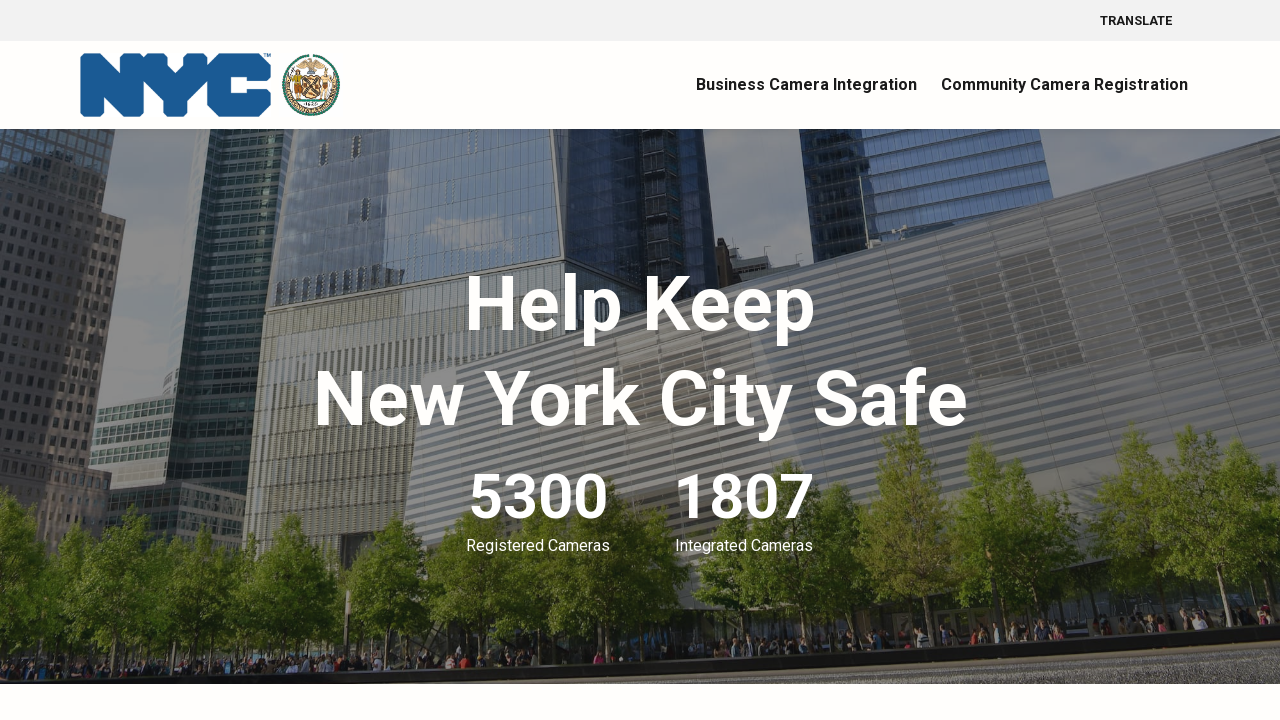

Waited for 'Registered Cameras' text element to load
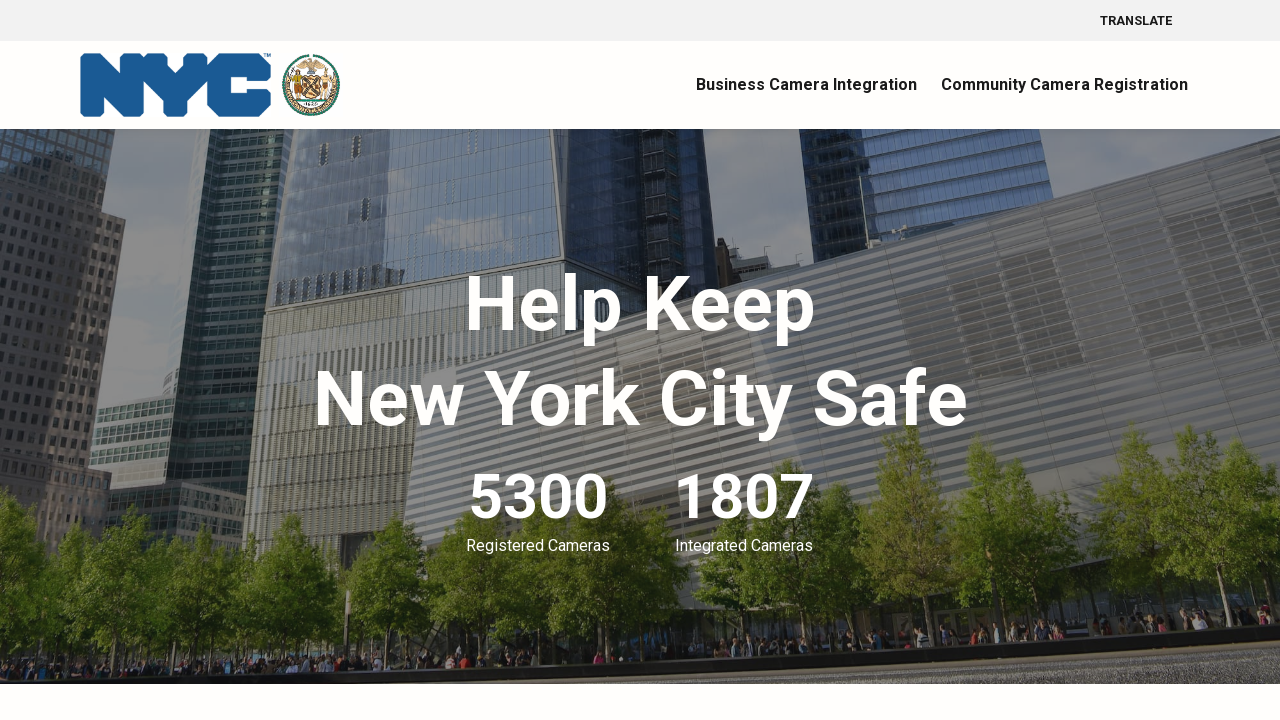

Waited 5 seconds for count-up animations to complete
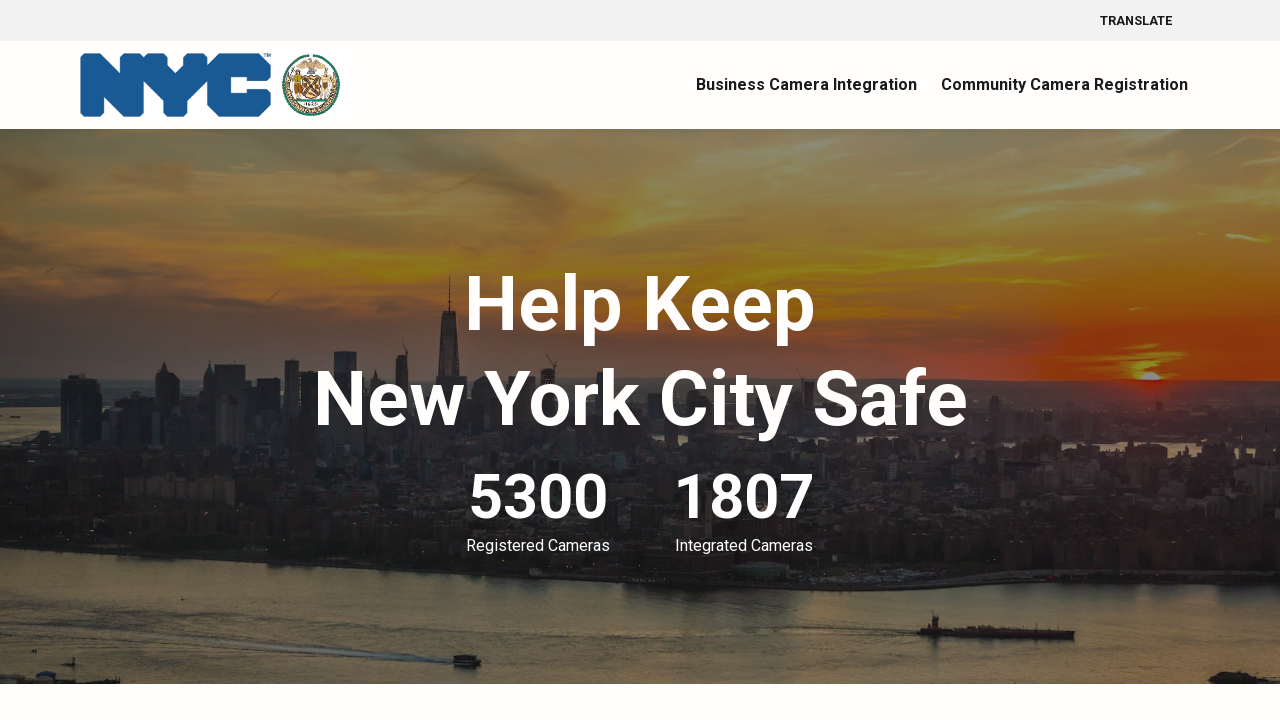

Located 'Registered Cameras' text element
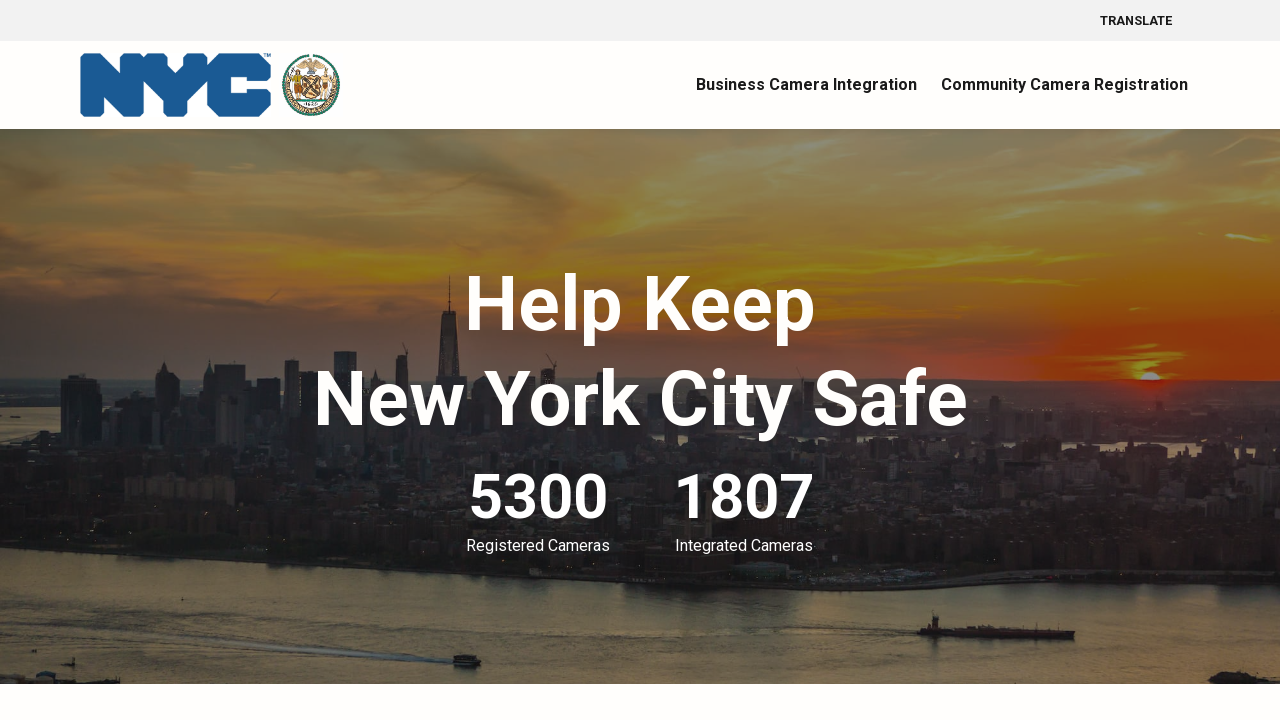

Located registered cameras count element using preceding sibling XPath
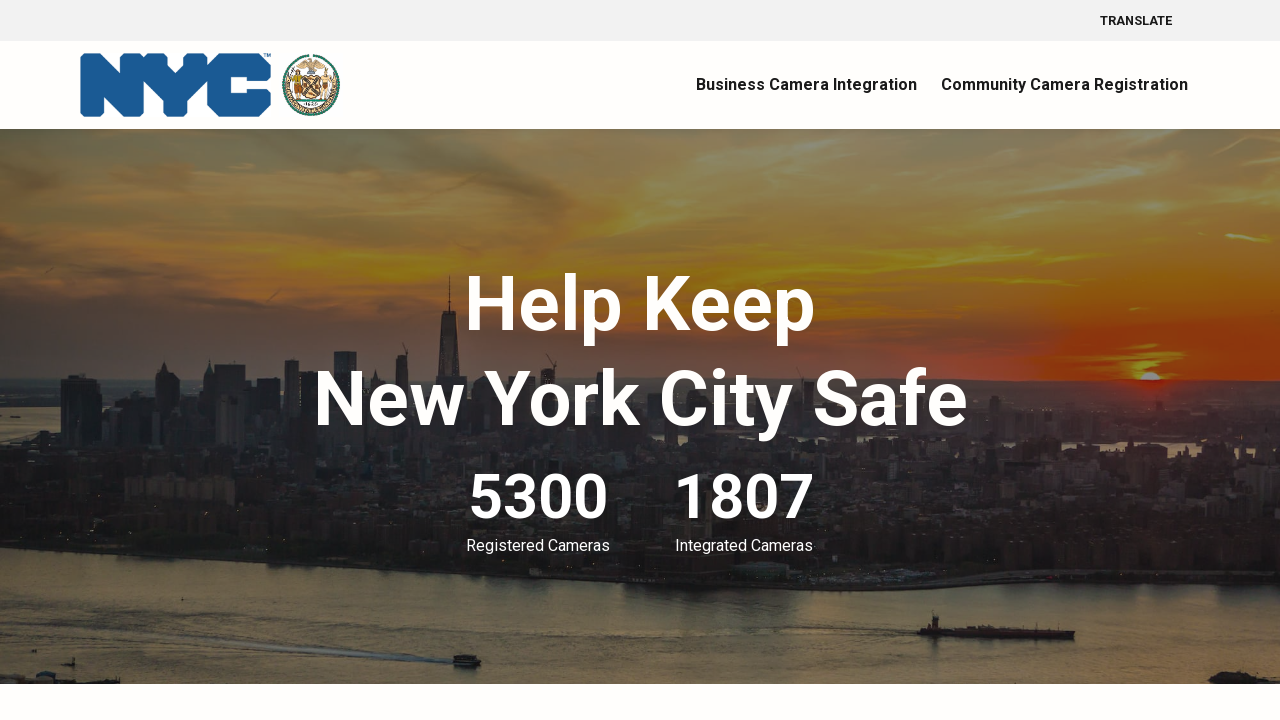

Verified registered cameras count element is visible
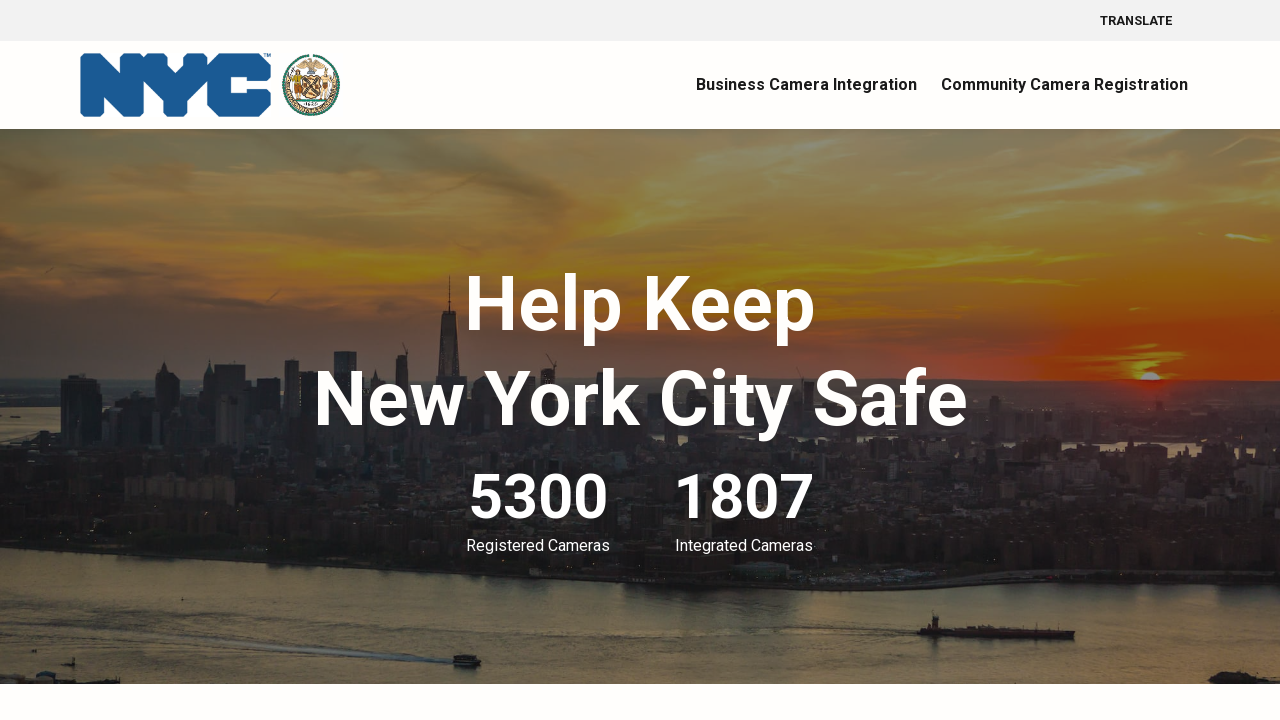

Located 'Integrated Cameras' text element
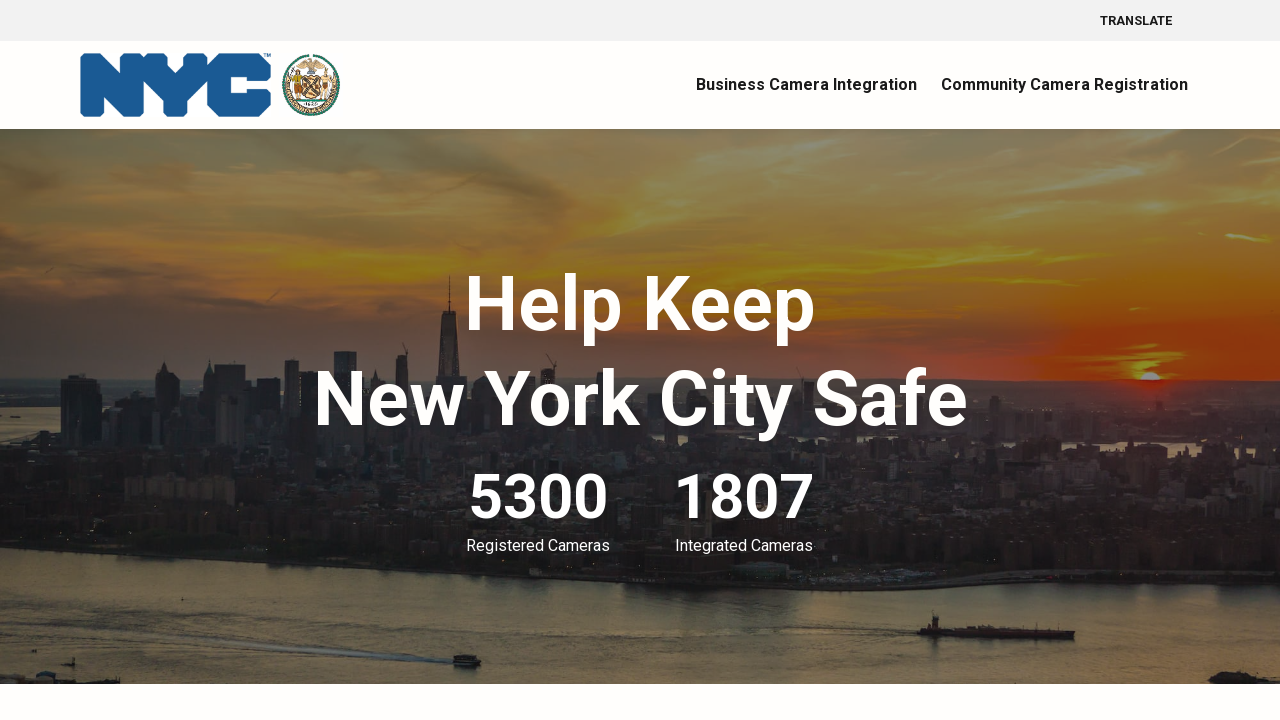

Located integrated cameras count element using preceding sibling XPath
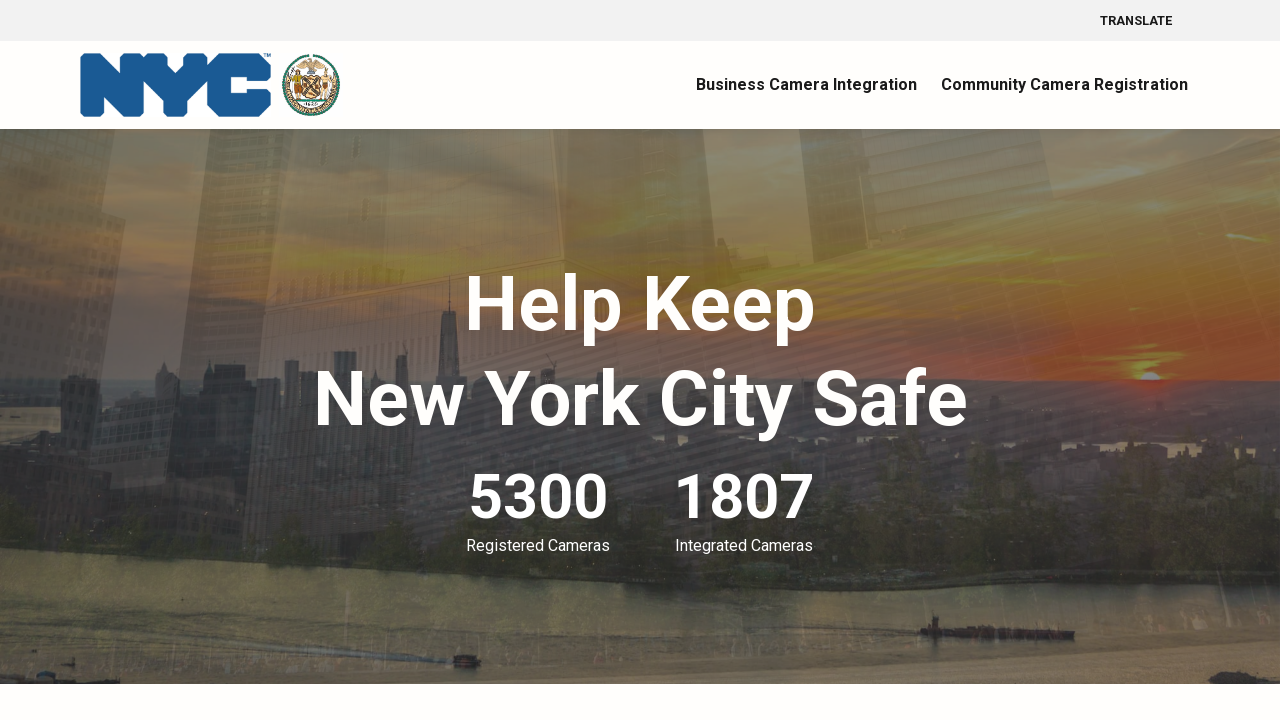

Verified integrated cameras count element is visible
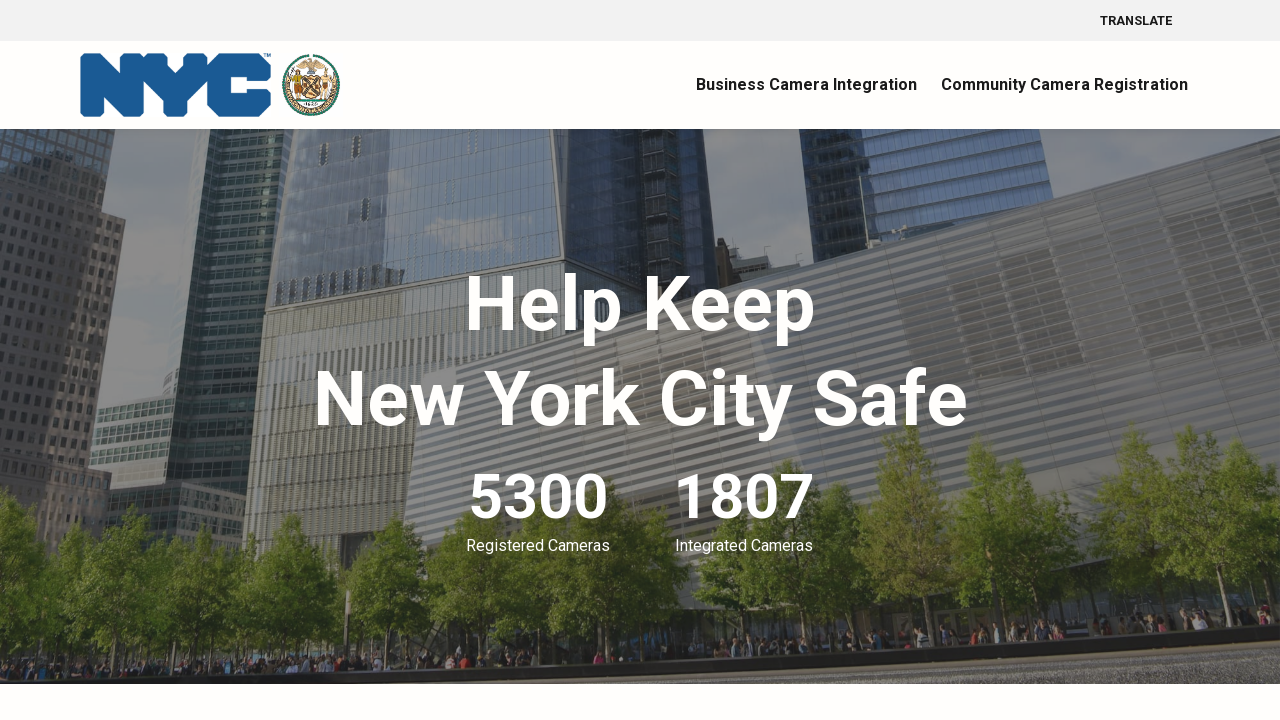

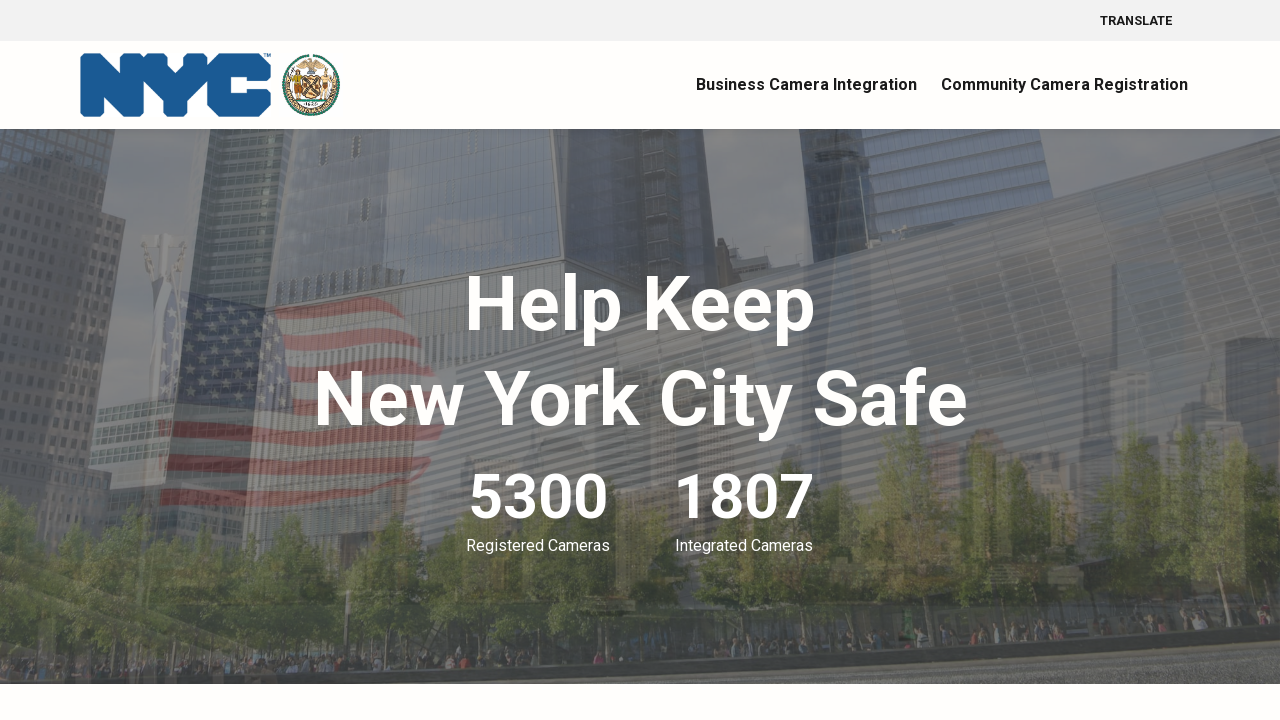